Navigates to GitHub's homepage and verifies the page loads by checking the title is present.

Starting URL: https://github.com

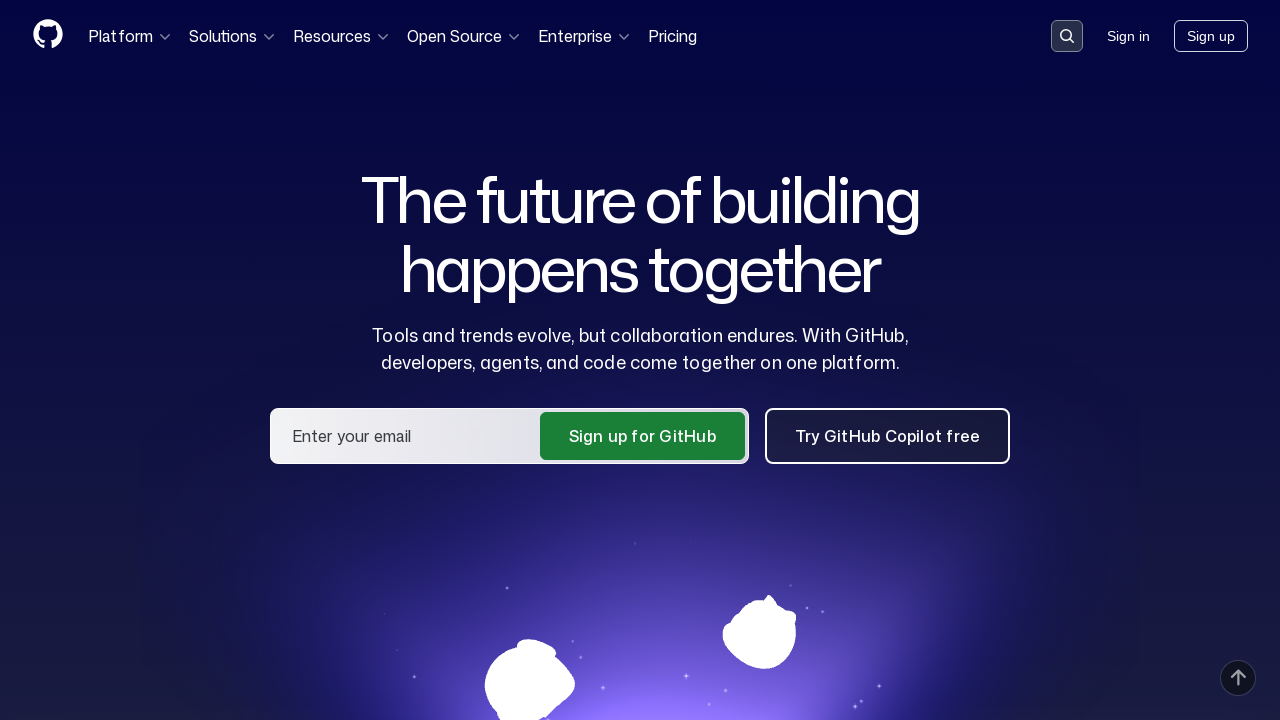

Navigated to GitHub homepage
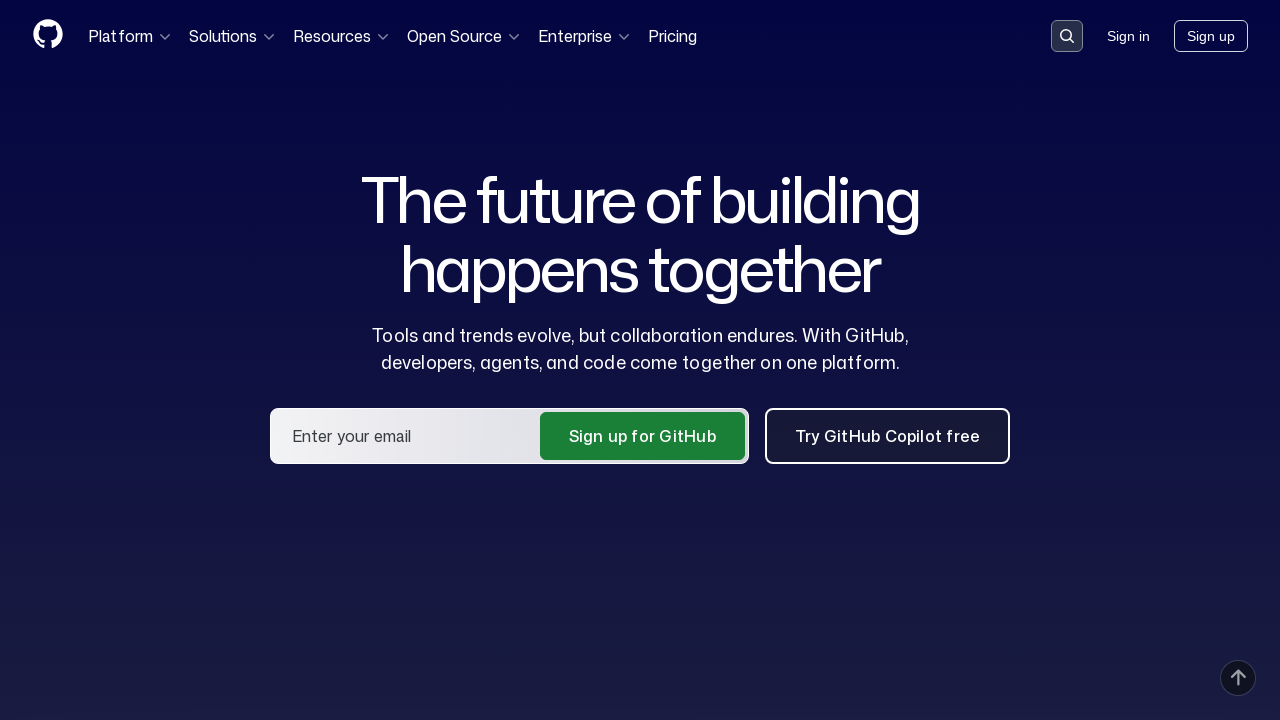

Page loaded with domcontentloaded state
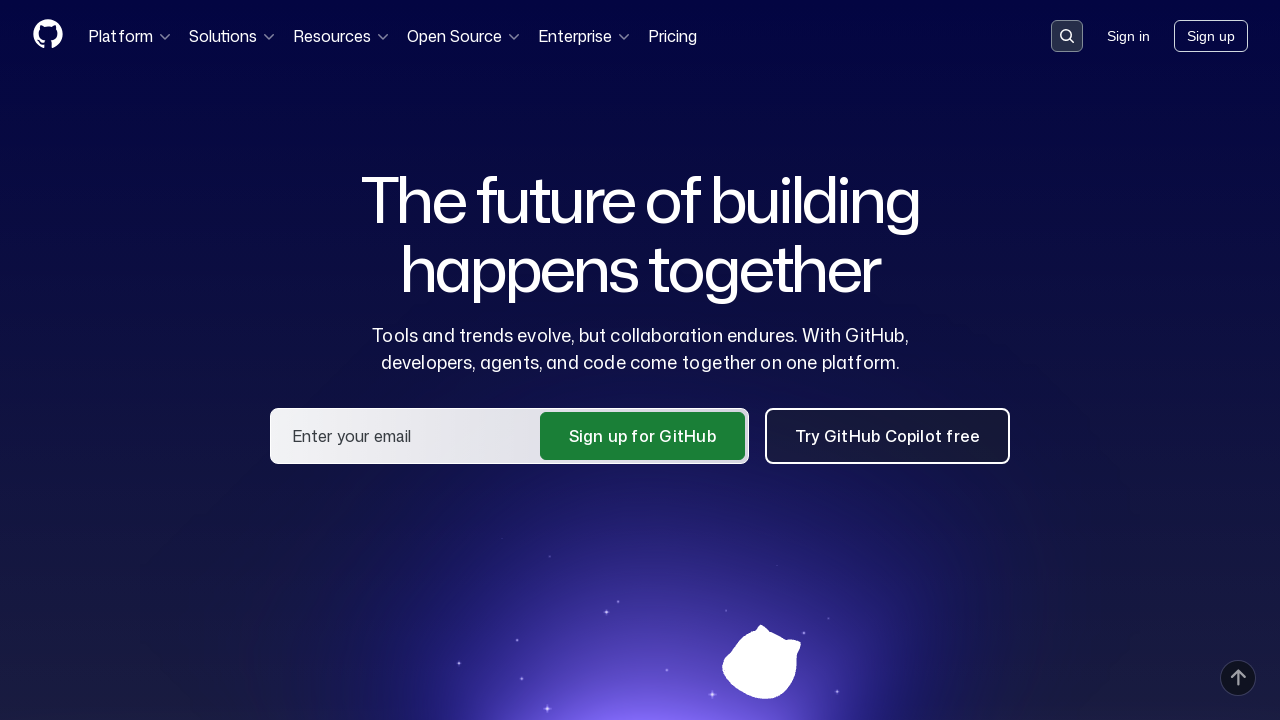

Verified page title contains 'GitHub'
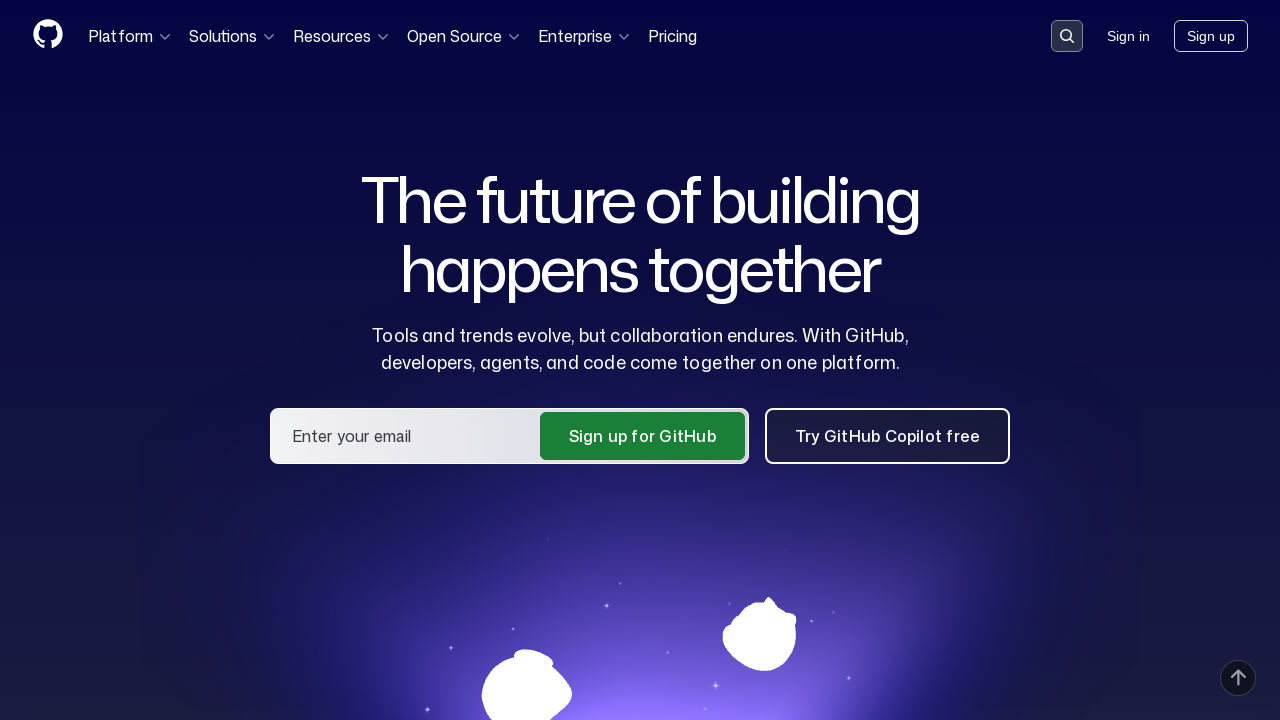

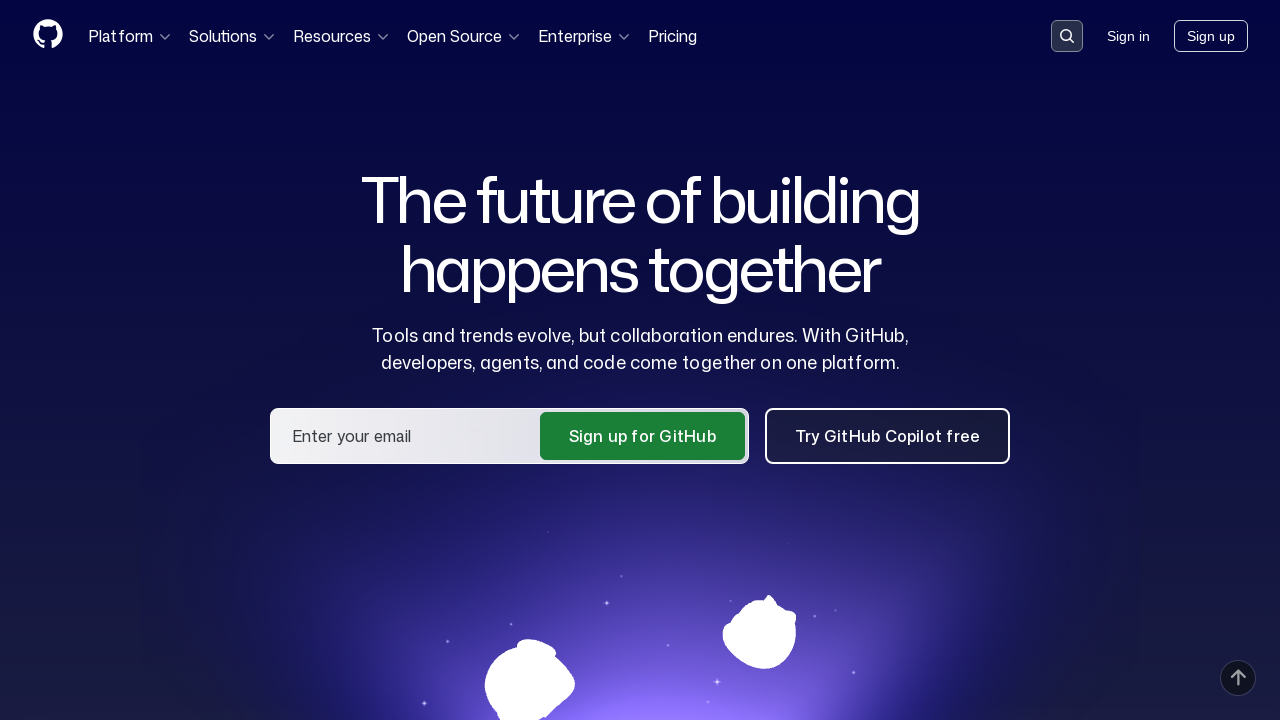